Tests right-click (context menu) functionality by right-clicking on an element and selecting "Copy" from the context menu options

Starting URL: http://swisnl.github.io/jQuery-contextMenu/demo.html

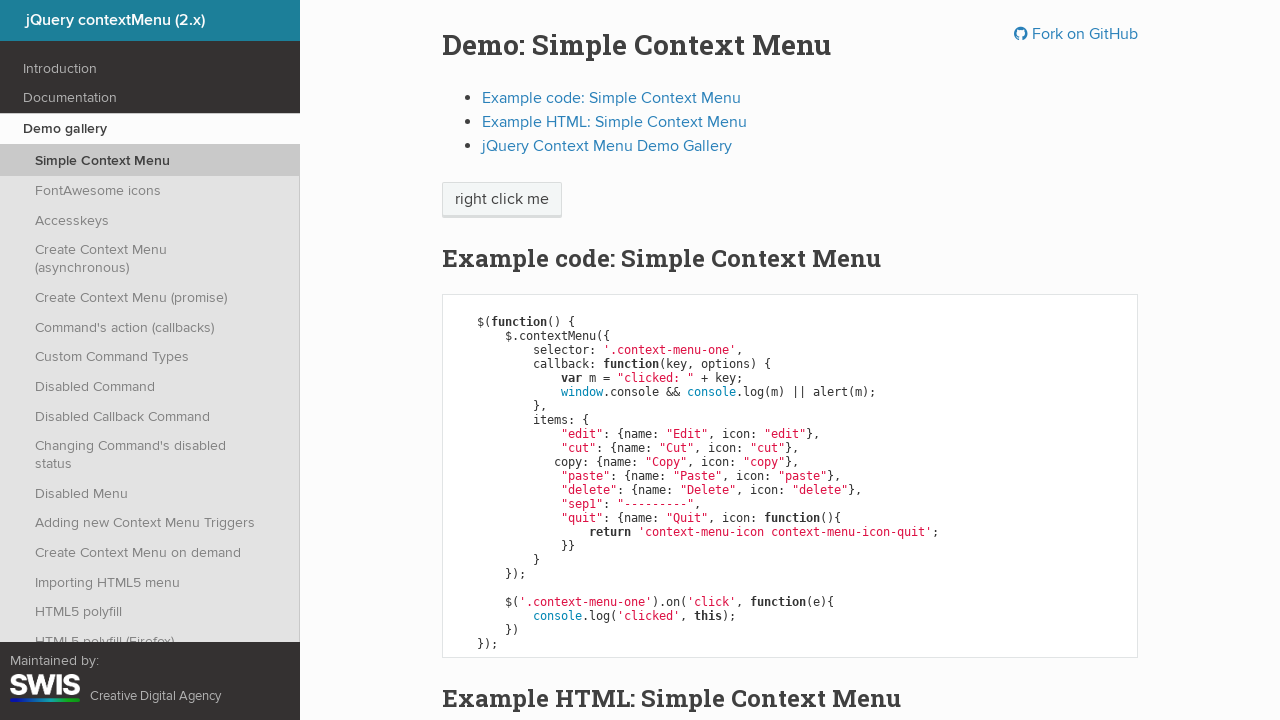

Right-clicked on context menu trigger element at (502, 200) on span.context-menu-one
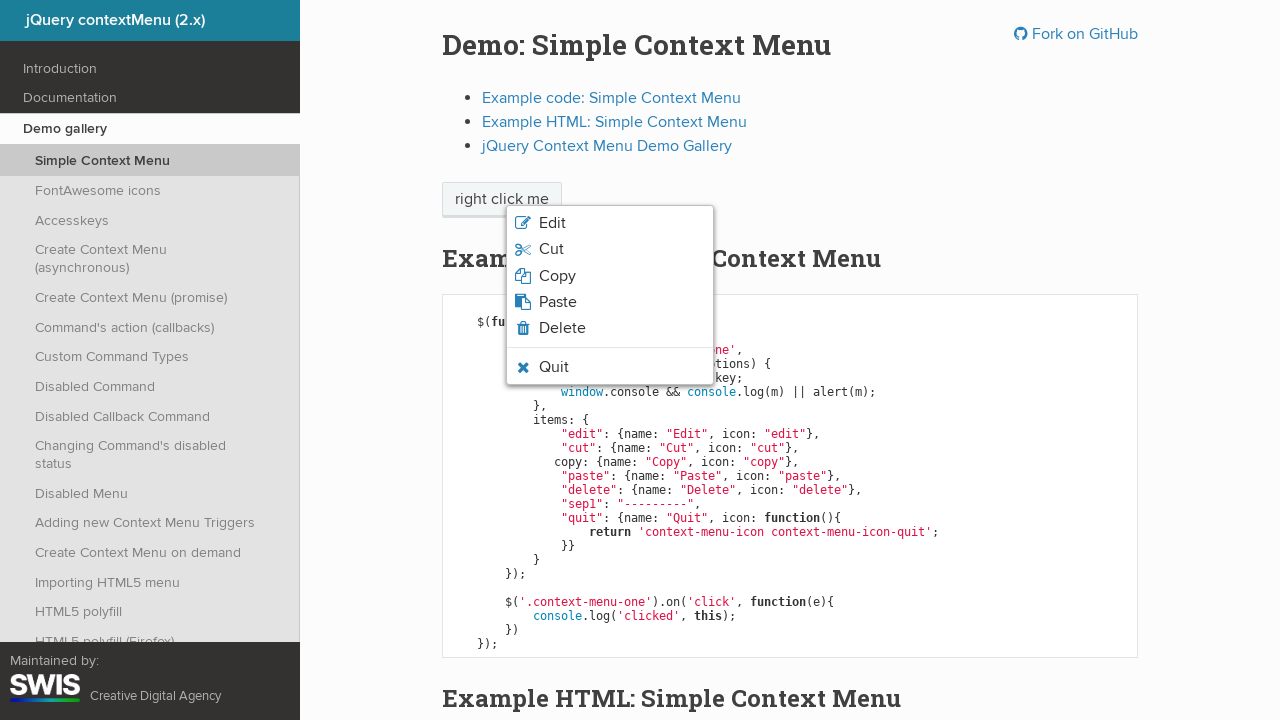

Context menu appeared
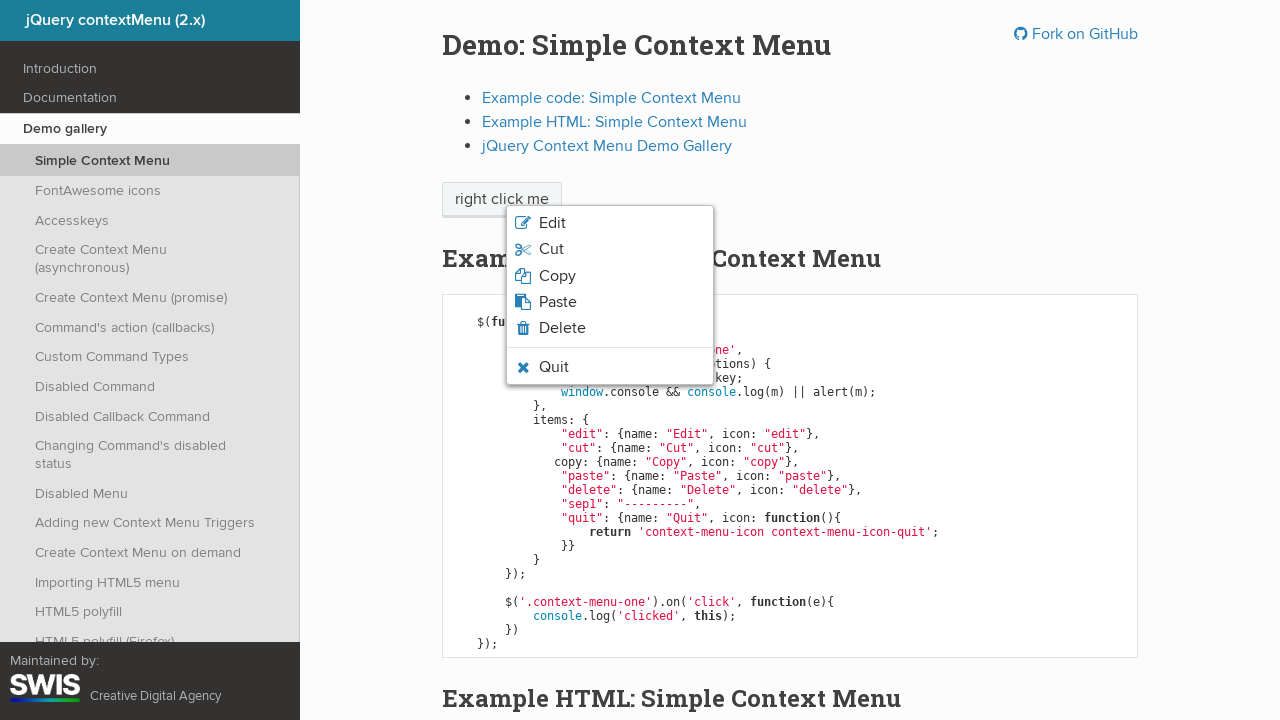

Clicked 'Copy' option from context menu at (557, 276) on xpath=//ul[contains(@class,'context-menu-list')]/li/span[text()='Copy']
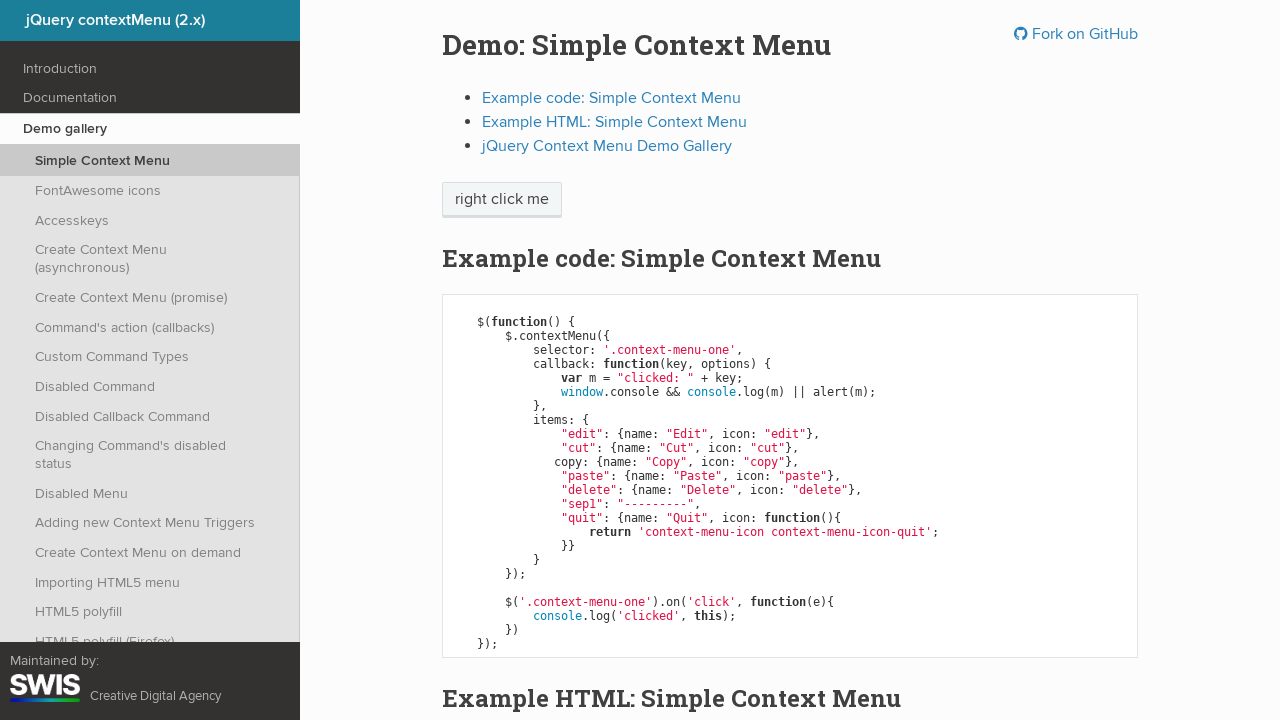

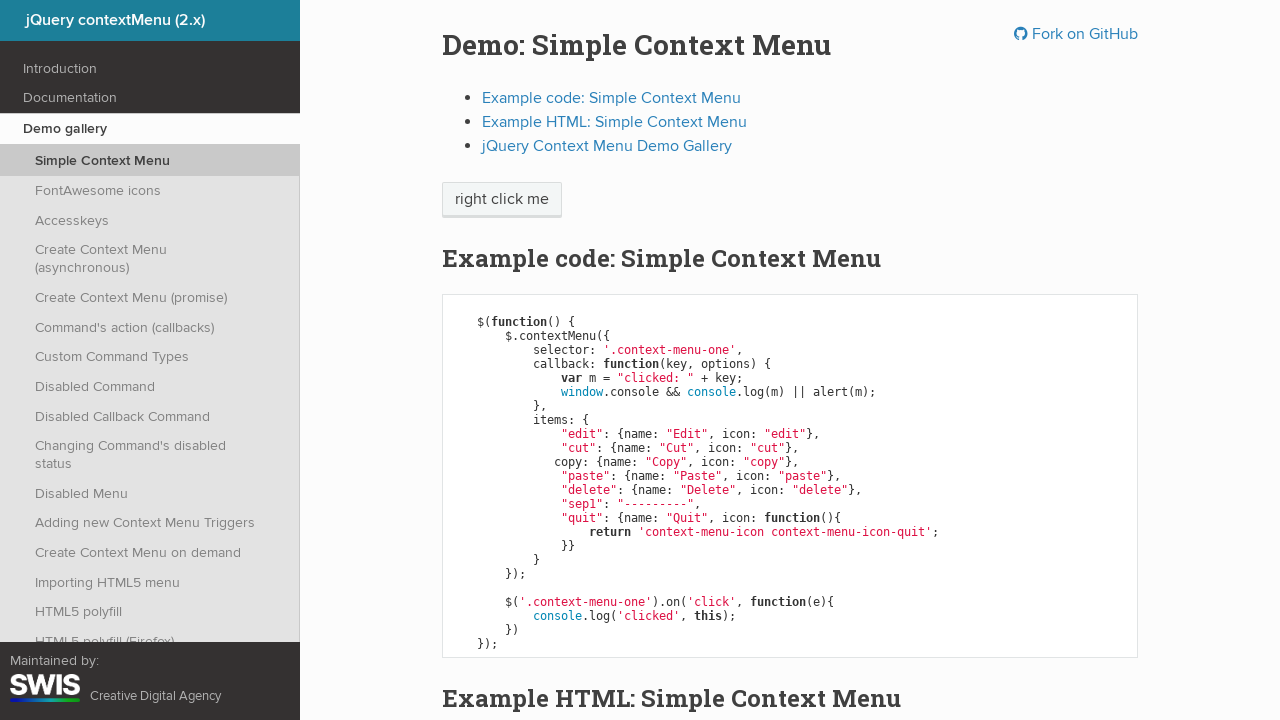